Opens the Selenium website, maximizes the window, and retrieves window size and position information

Starting URL: https://www.selenium.dev/

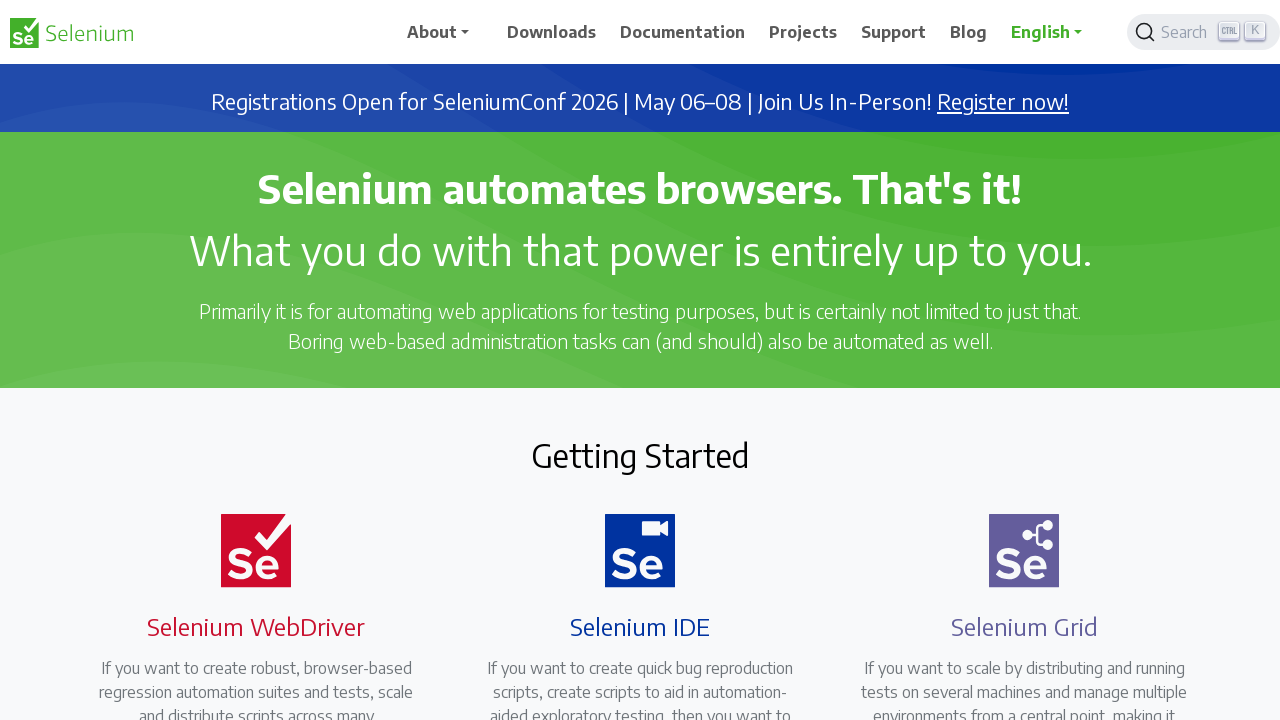

Set viewport size to 1920x1080 to simulate window maximization
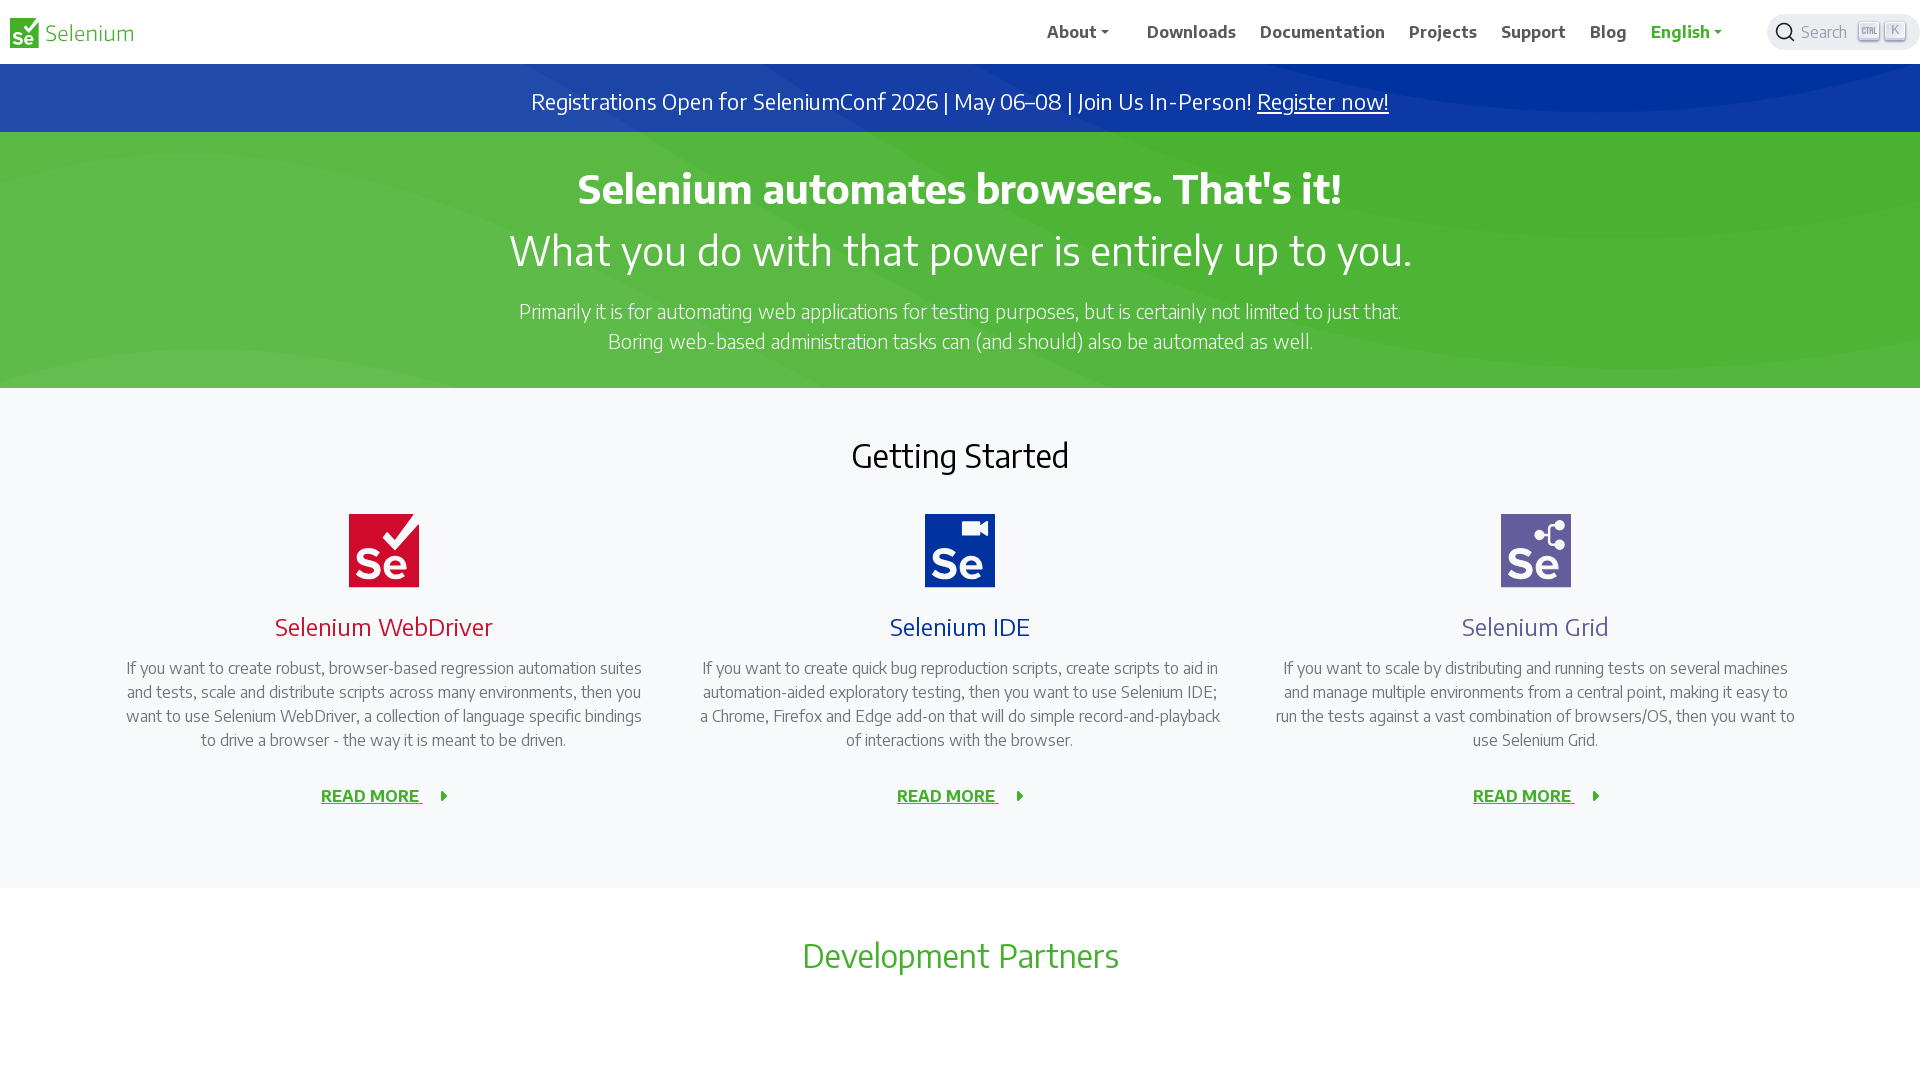

Retrieved viewport size: {'width': 1920, 'height': 1080}
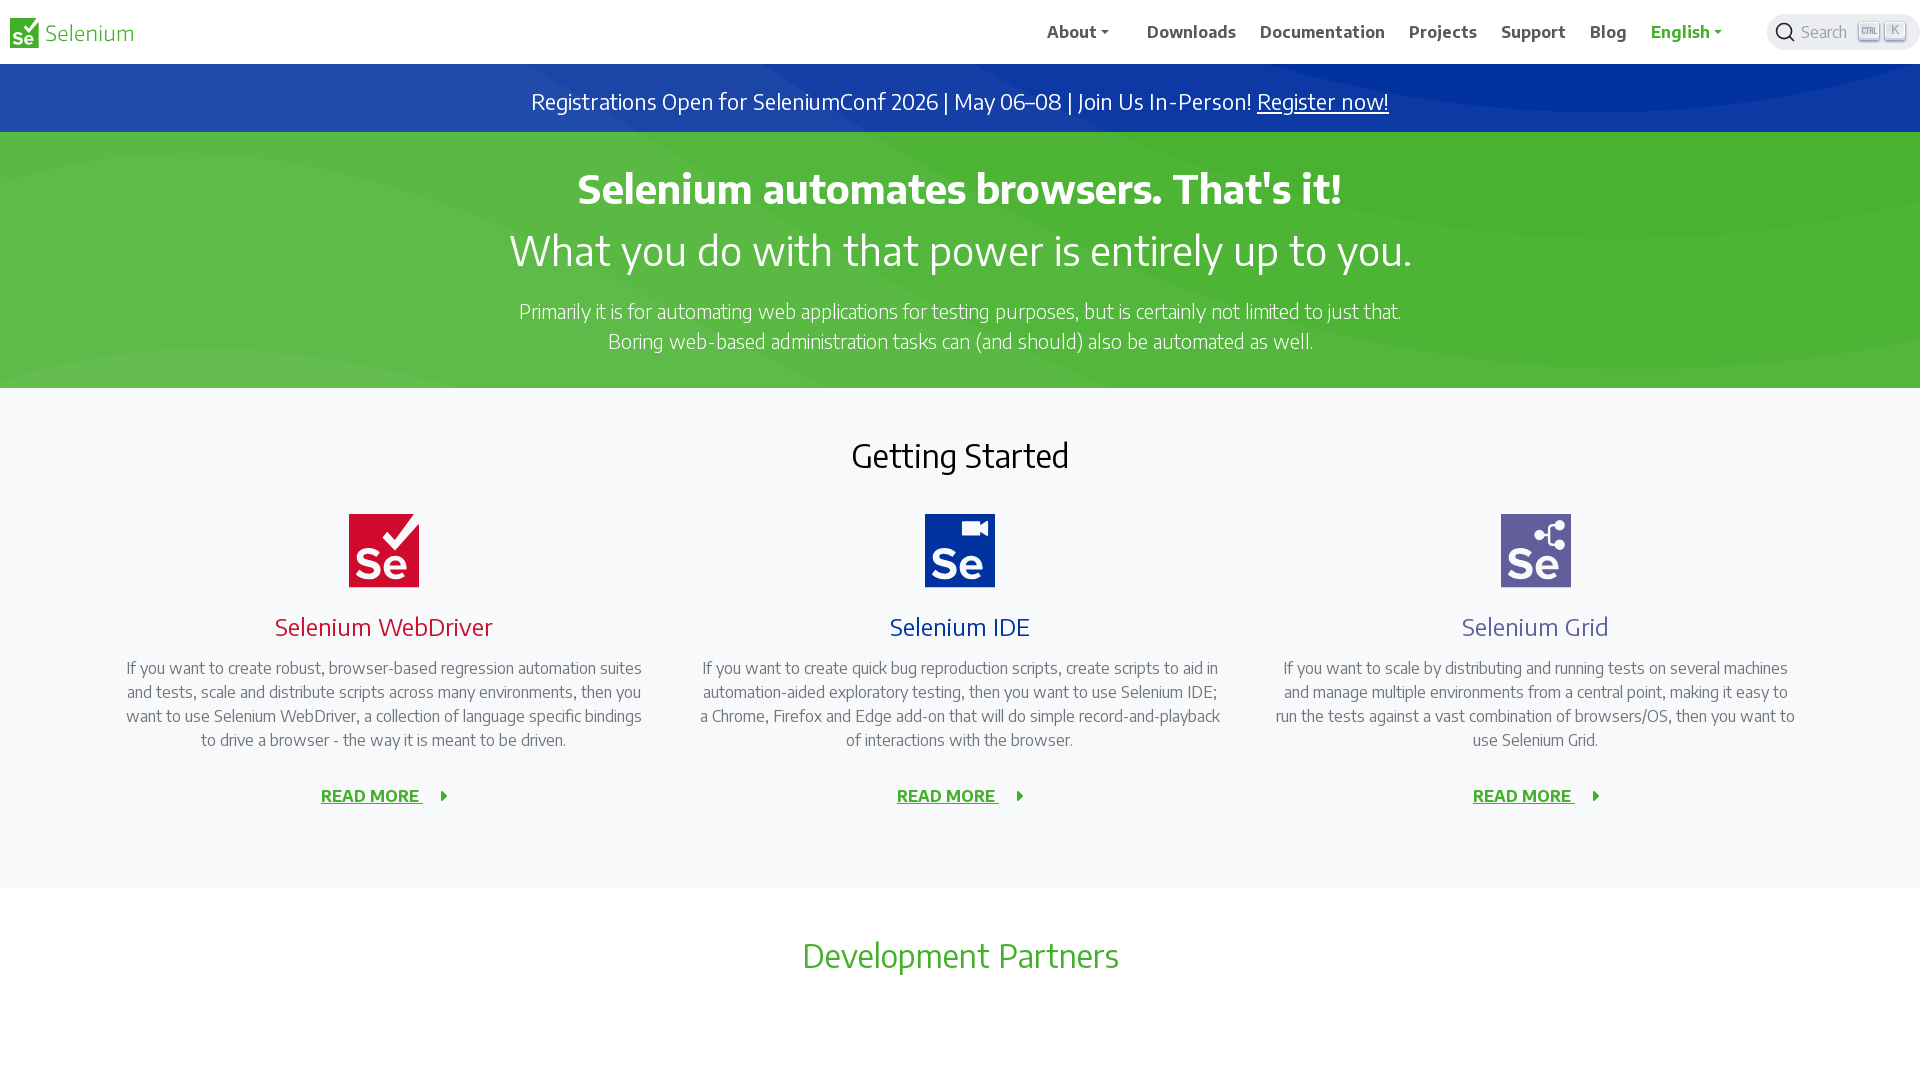

Waited for page to reach domcontentloaded state
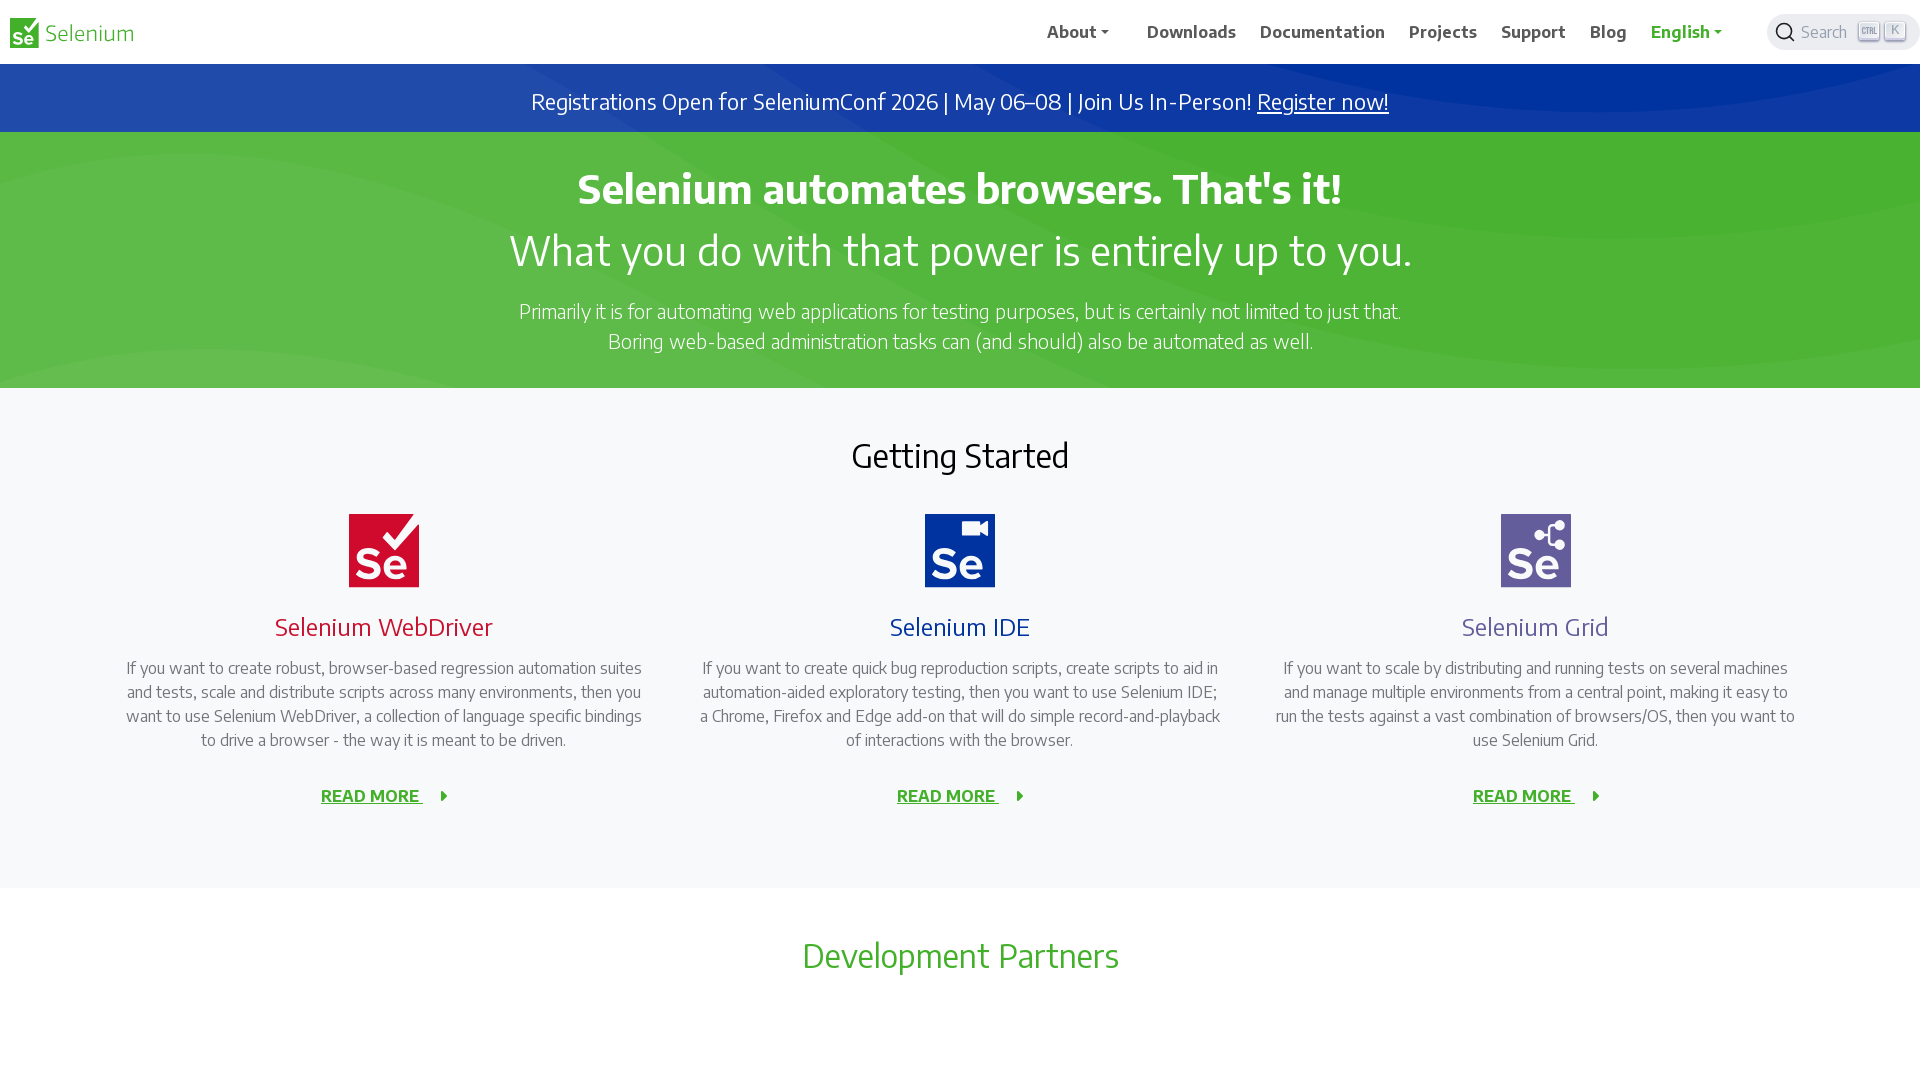

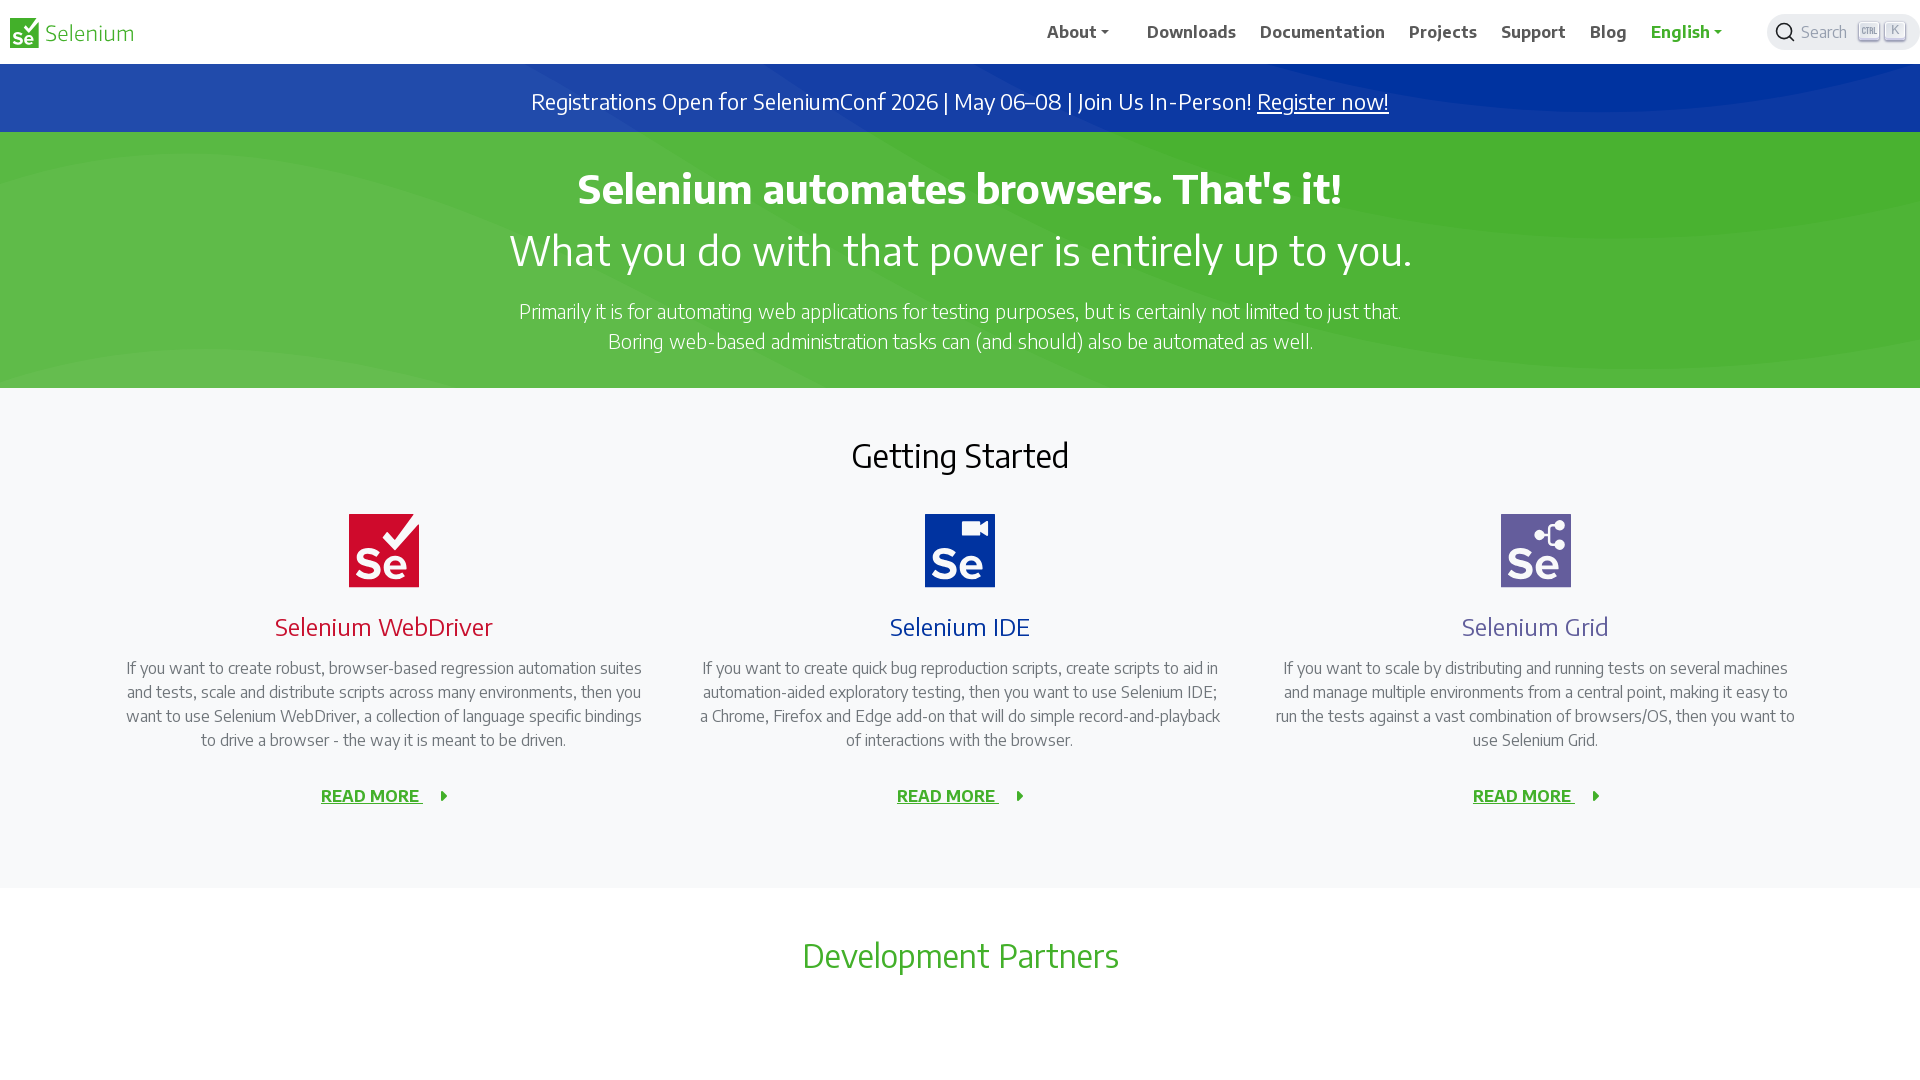